Tests right-click context menu functionality by performing a context click on a button element to trigger the jQuery context menu

Starting URL: http://swisnl.github.io/jQuery-contextMenu/demo.html

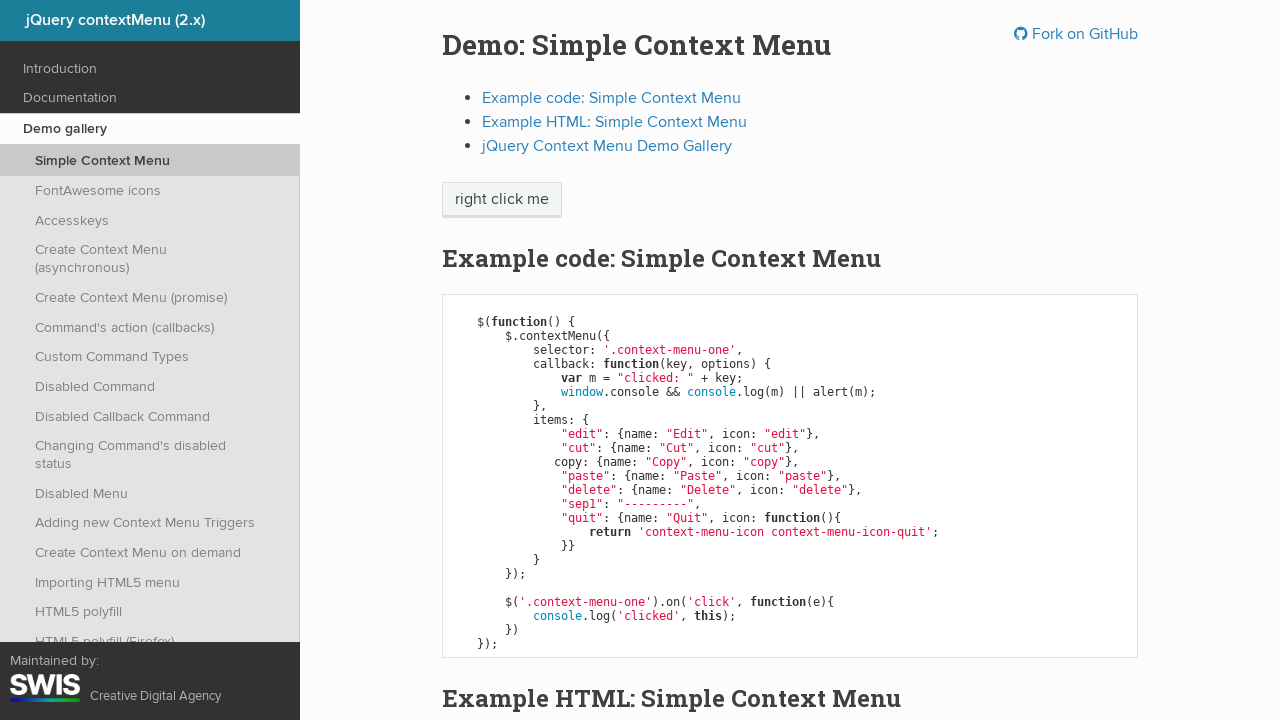

Right-clicked on context menu button to trigger jQuery context menu at (502, 200) on span.context-menu-one.btn.btn-neutral
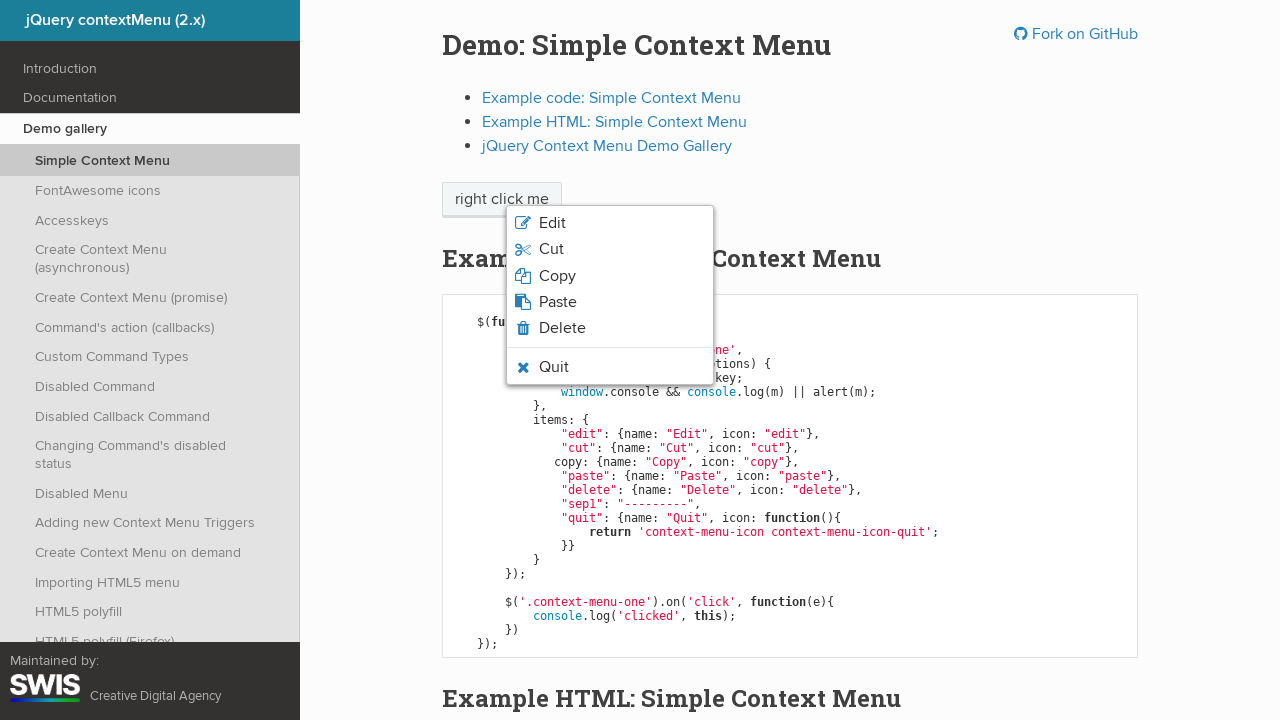

Context menu appeared on the page
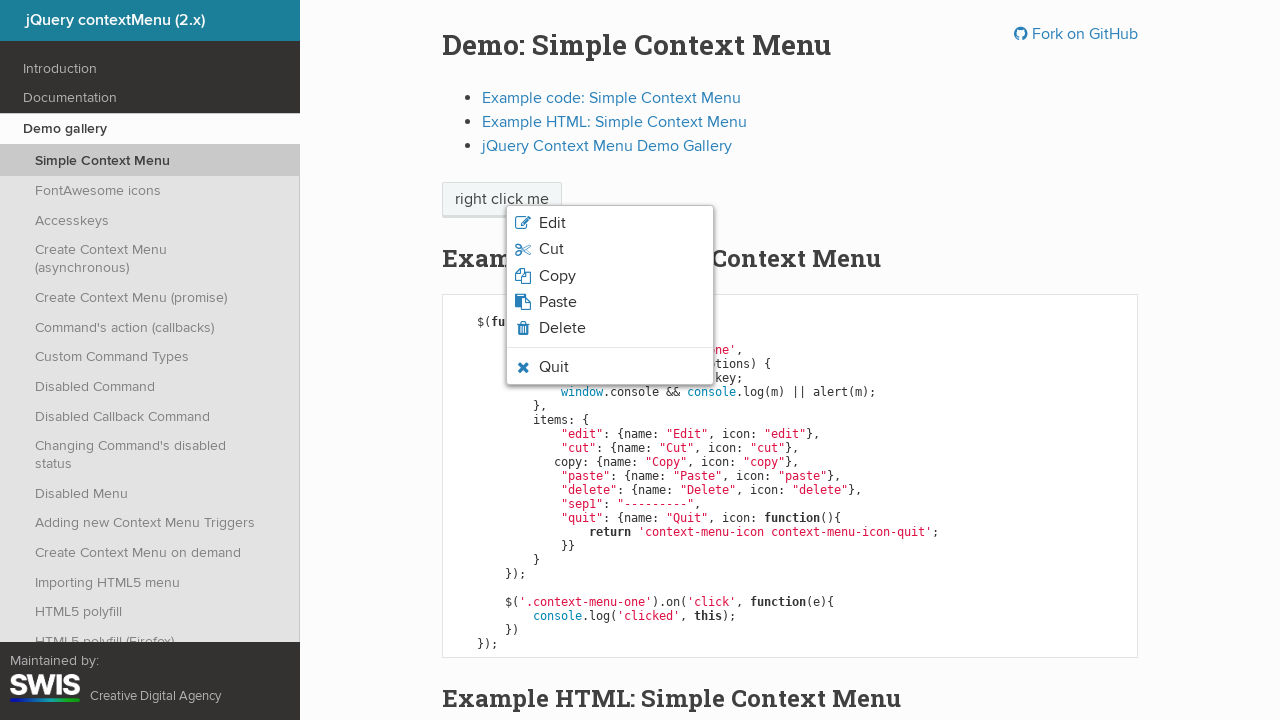

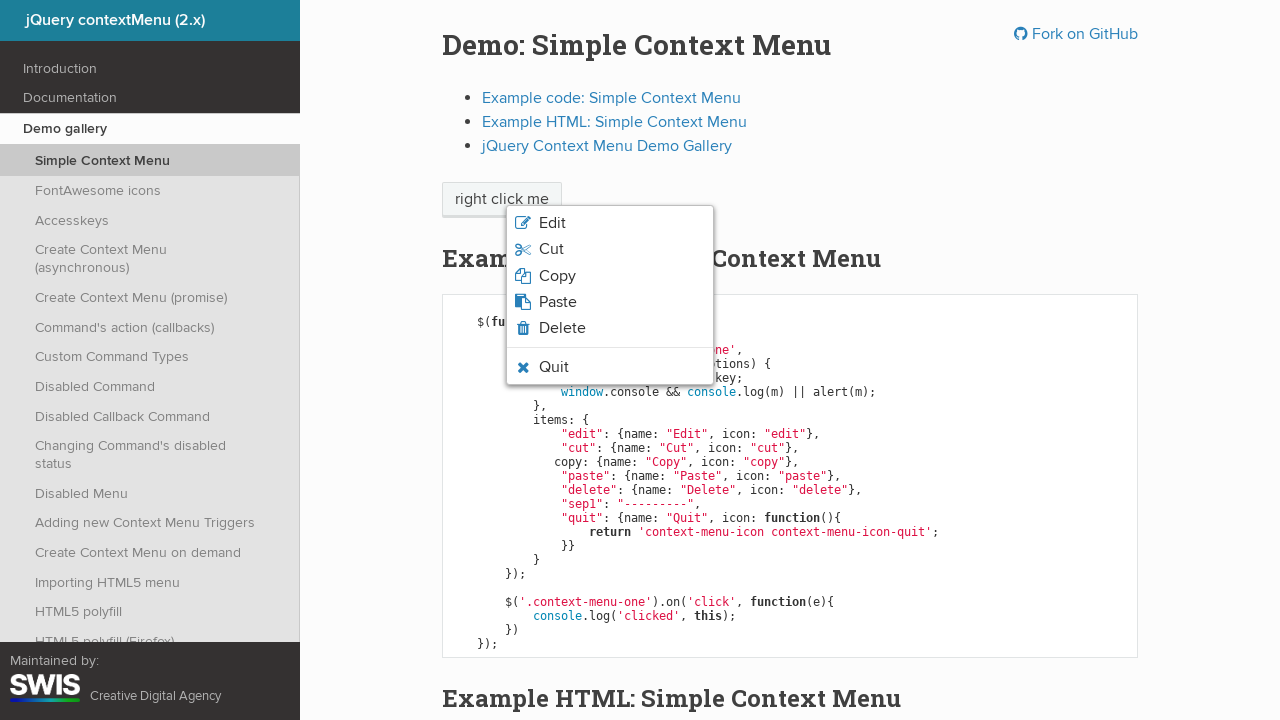